Navigates to a blog page and verifies that the page loads successfully by retrieving its title

Starting URL: http://only-testing-blog.blogspot.in/2013/11/new-test.html

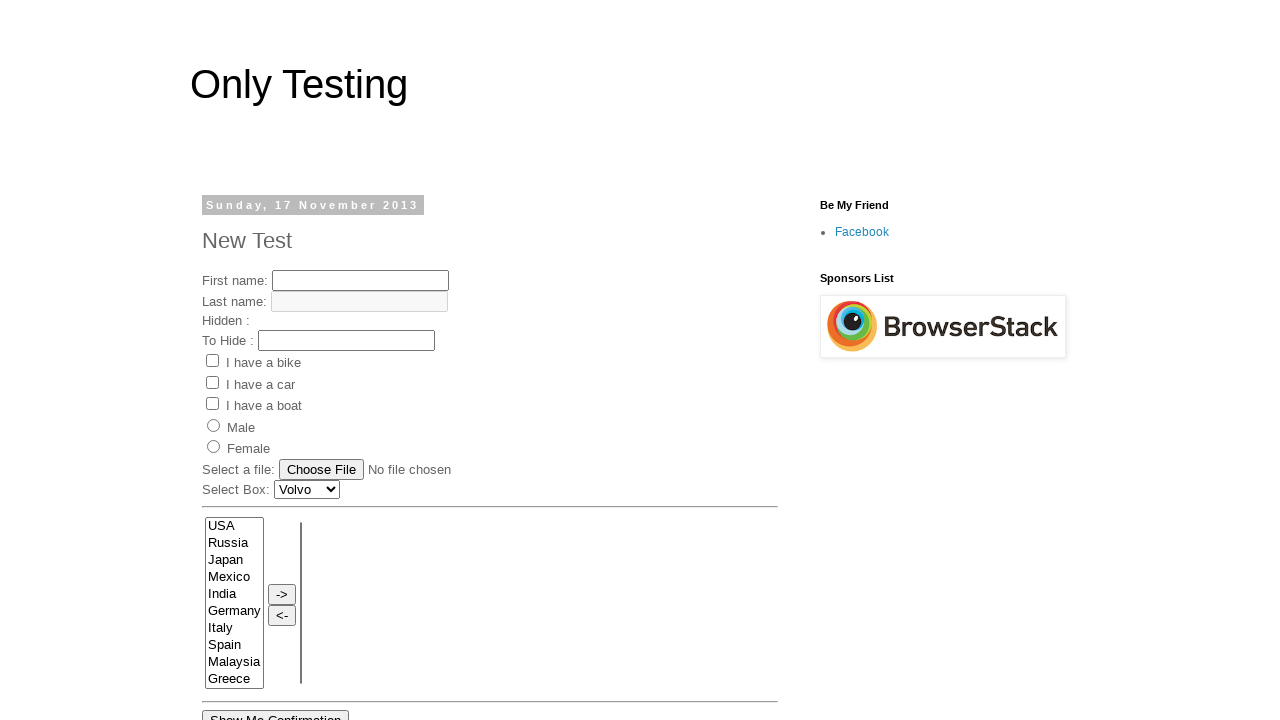

Navigated to blog page
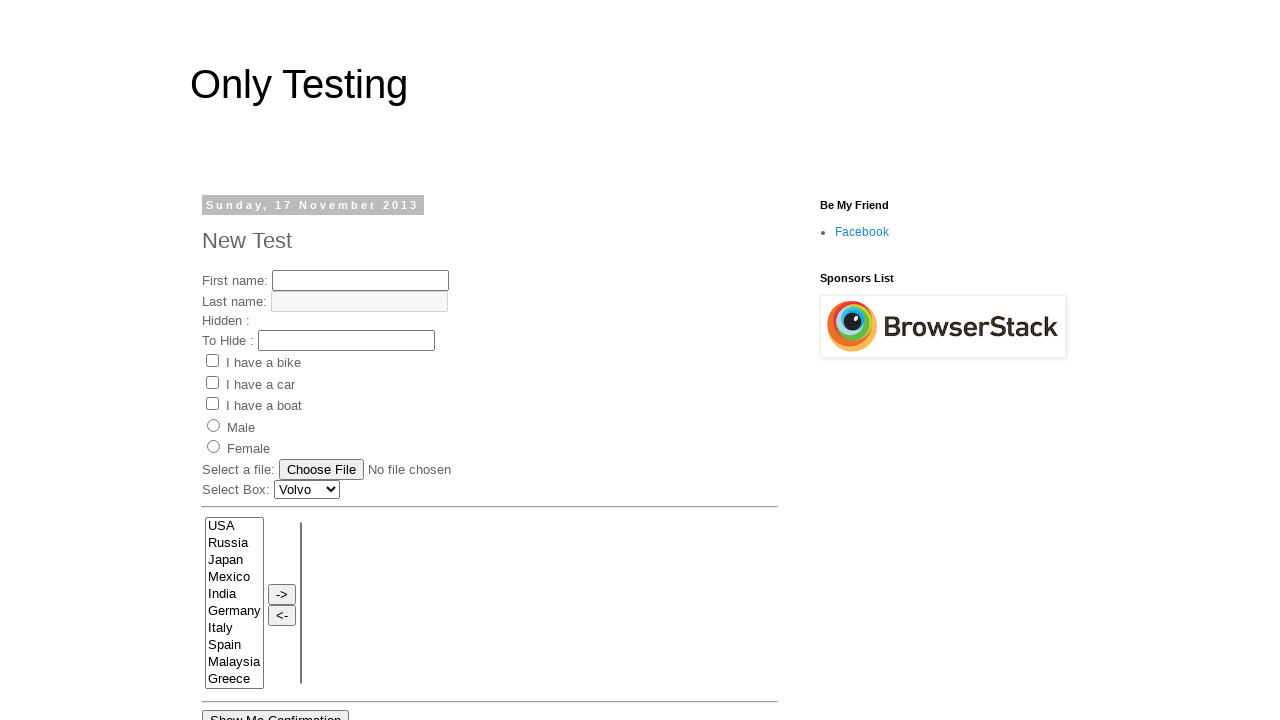

Retrieved page title to verify page loaded successfully
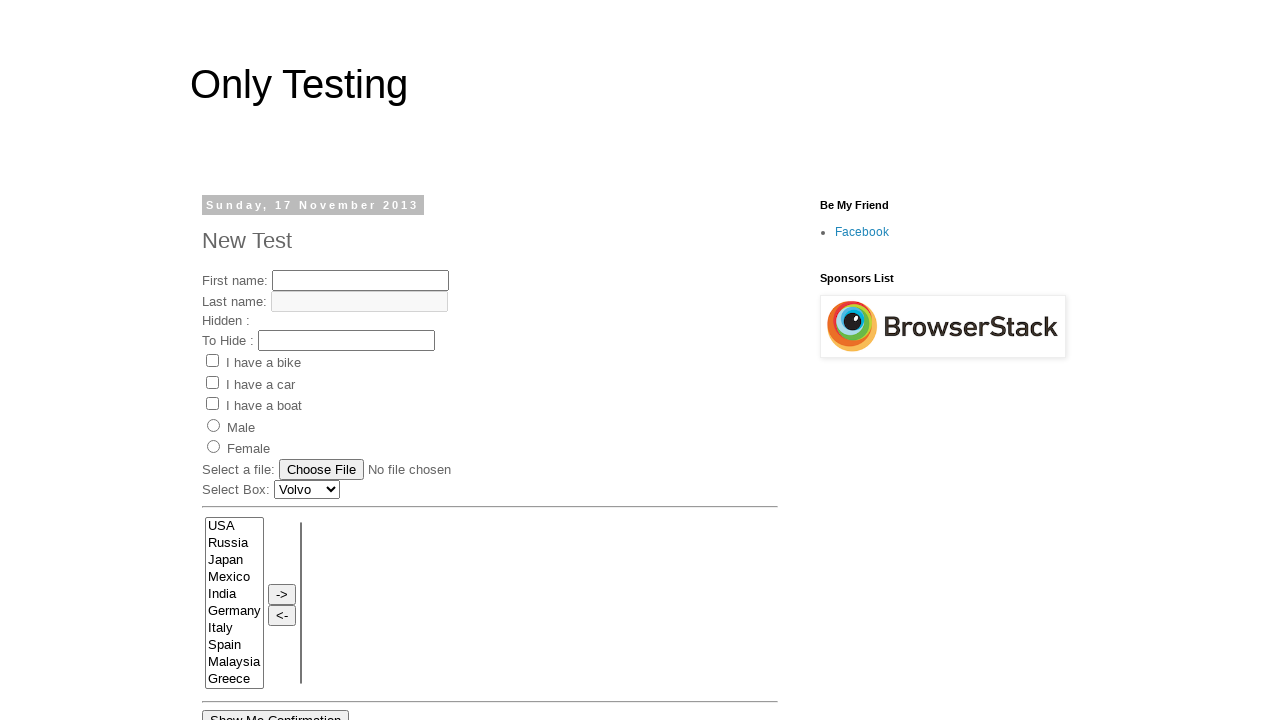

Printed page title: Only Testing: New Test
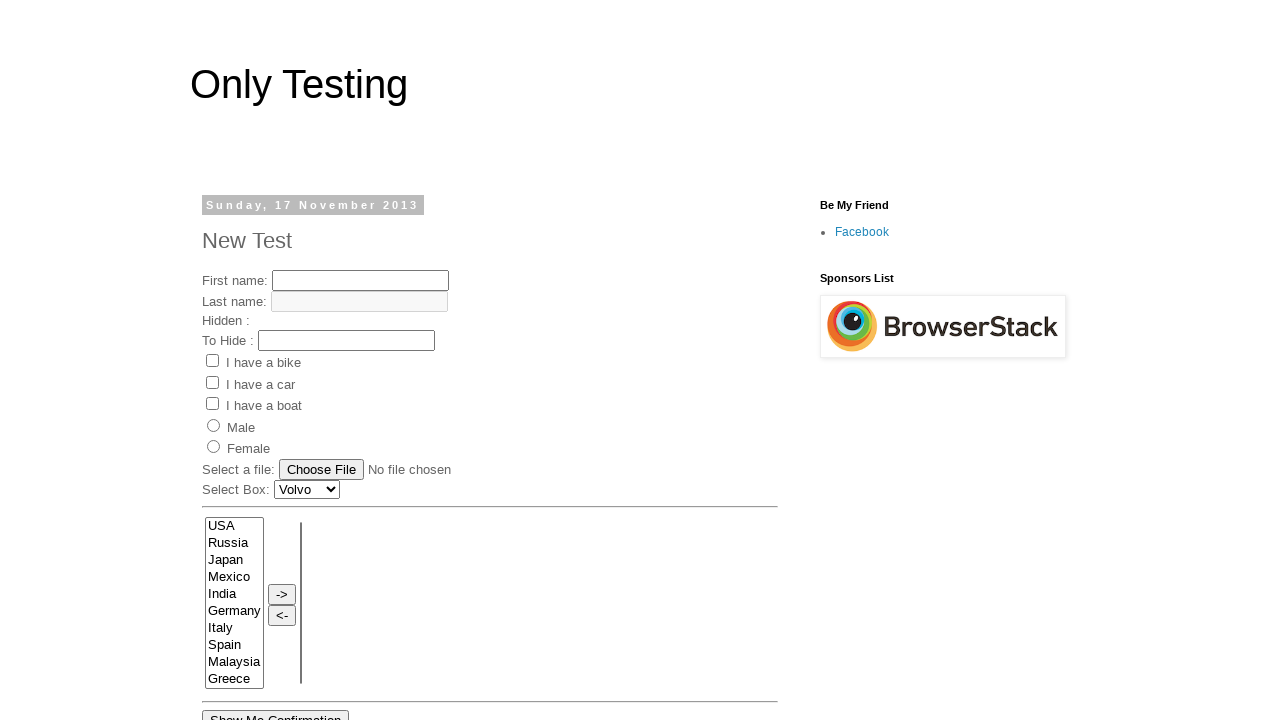

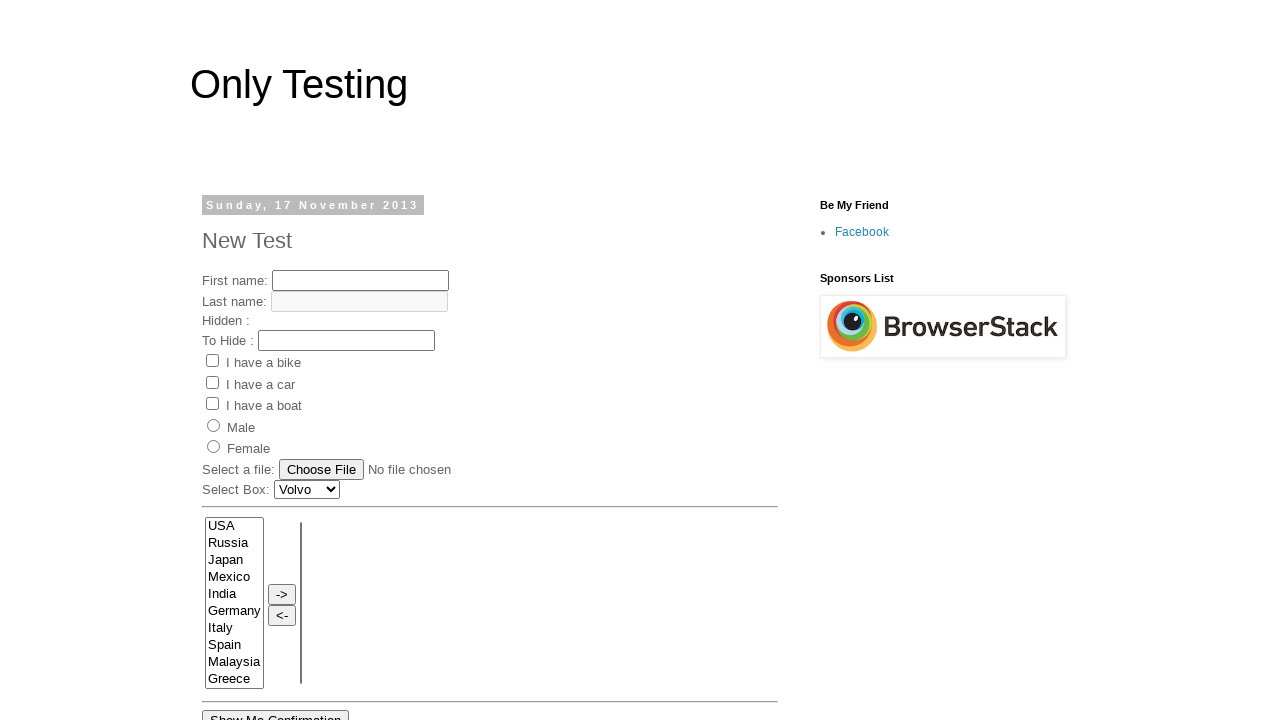